Tests that whitespace is trimmed from edited todo text

Starting URL: https://demo.playwright.dev/todomvc

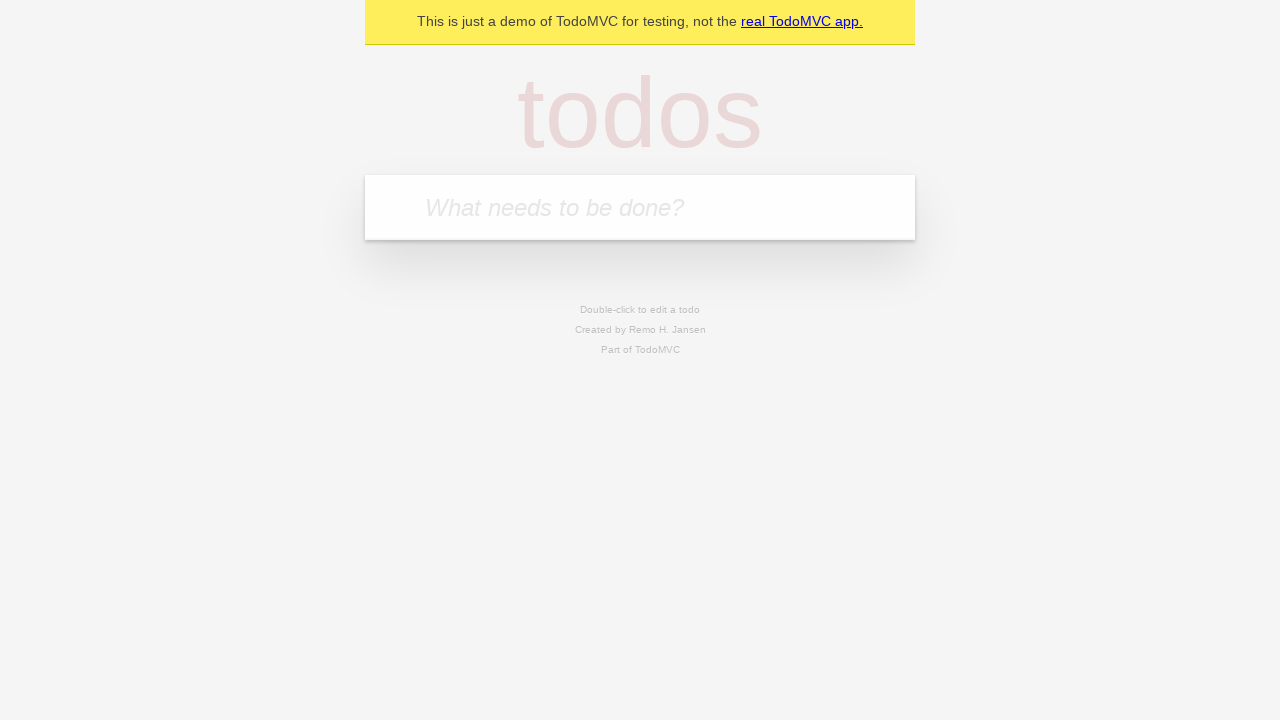

Filled todo input with 'buy some cheese' on internal:attr=[placeholder="What needs to be done?"i]
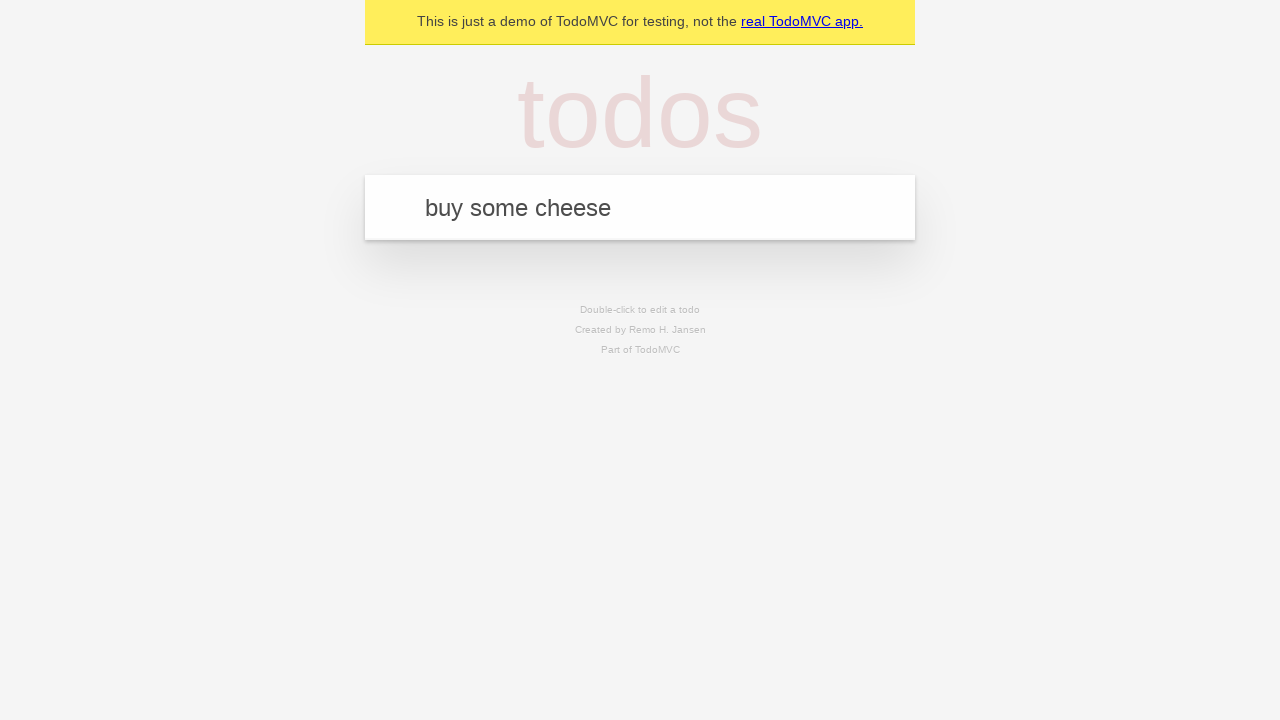

Pressed Enter to create first todo on internal:attr=[placeholder="What needs to be done?"i]
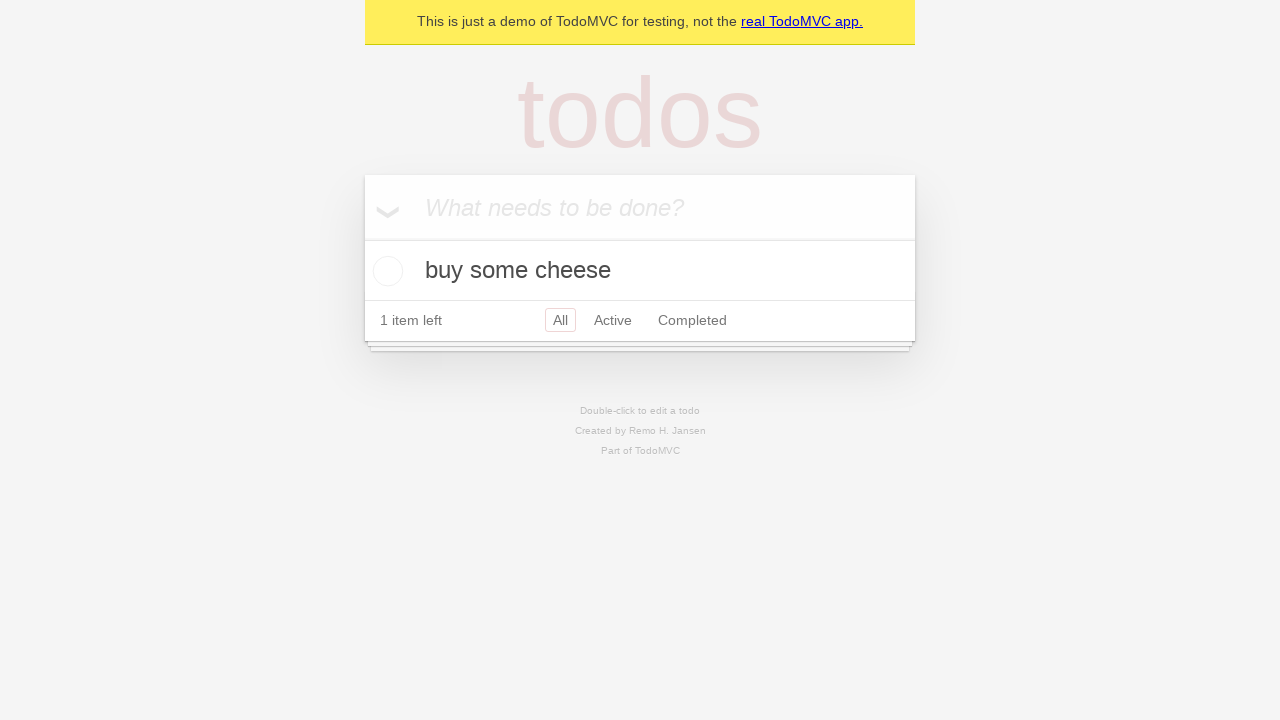

Filled todo input with 'feed the cat' on internal:attr=[placeholder="What needs to be done?"i]
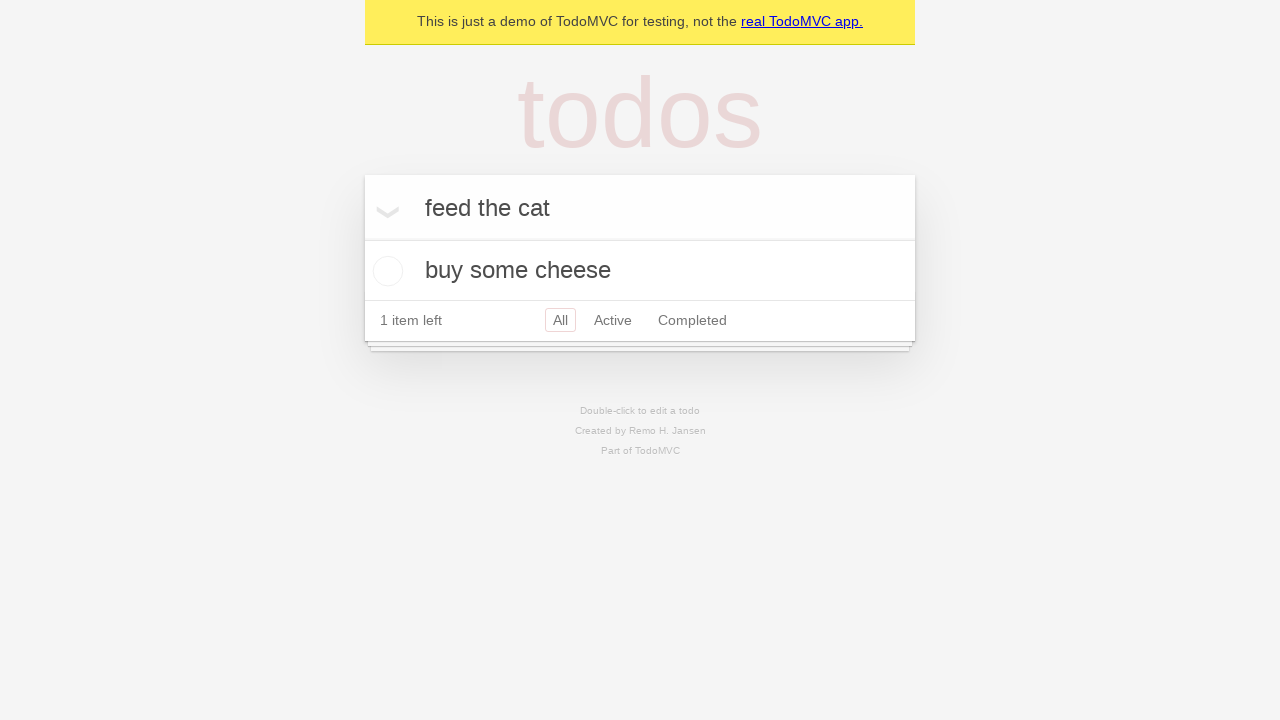

Pressed Enter to create second todo on internal:attr=[placeholder="What needs to be done?"i]
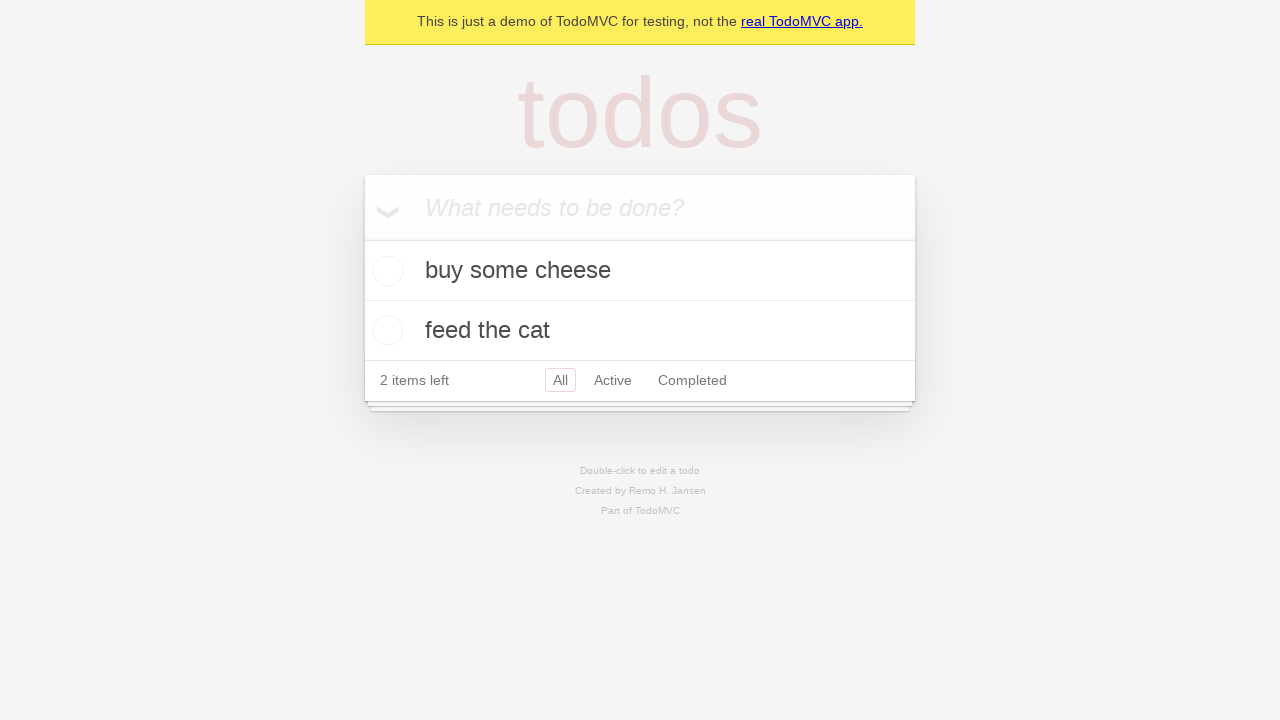

Filled todo input with 'book a doctors appointment' on internal:attr=[placeholder="What needs to be done?"i]
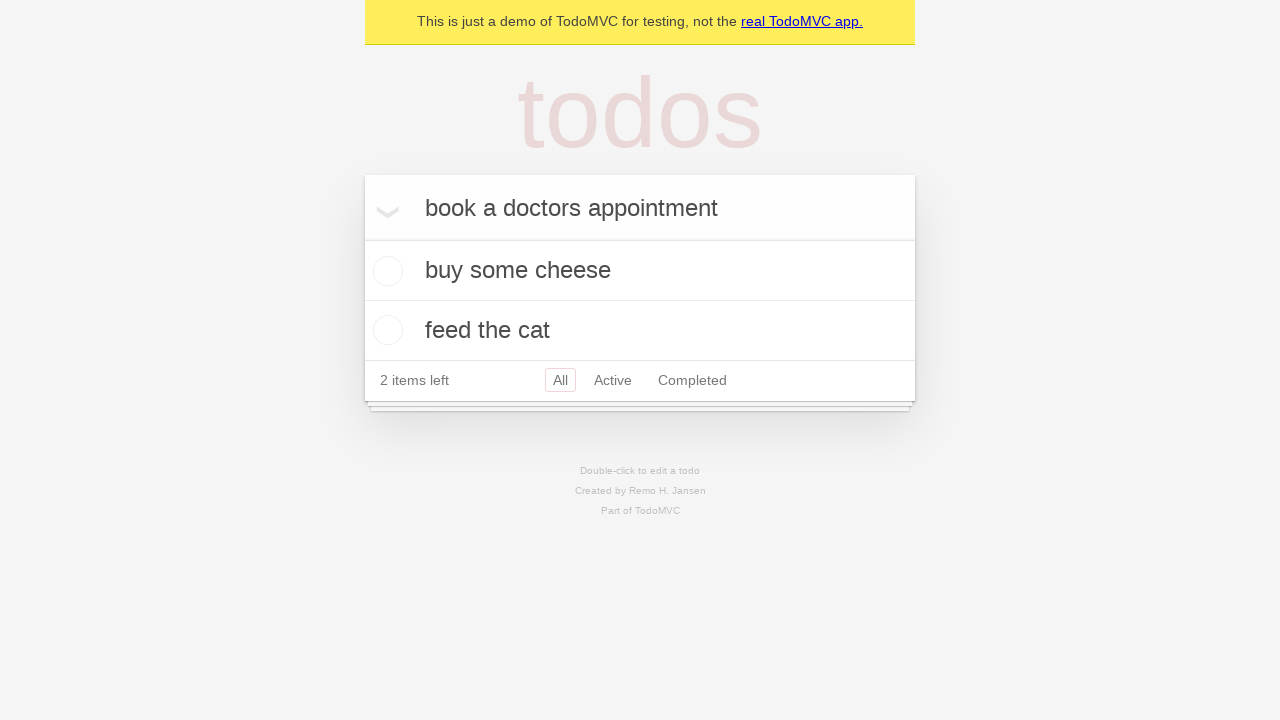

Pressed Enter to create third todo on internal:attr=[placeholder="What needs to be done?"i]
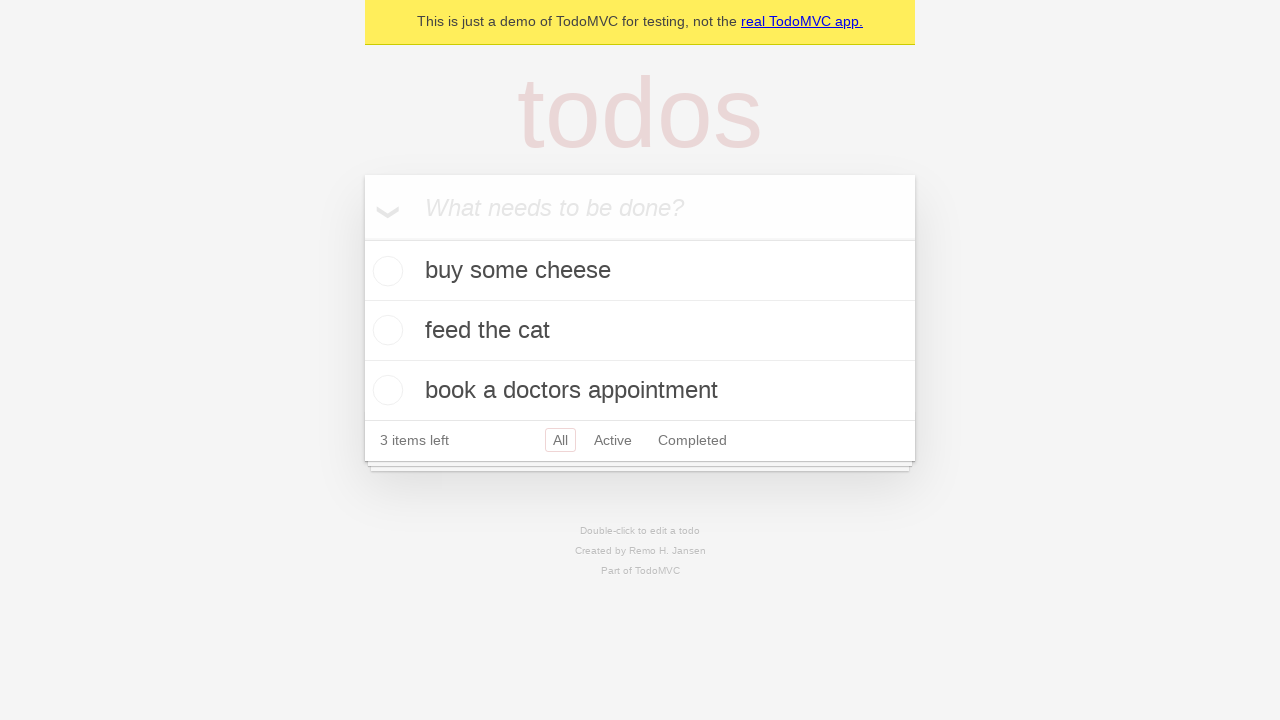

Double-clicked second todo to enter edit mode at (640, 331) on [data-testid='todo-item'] >> nth=1
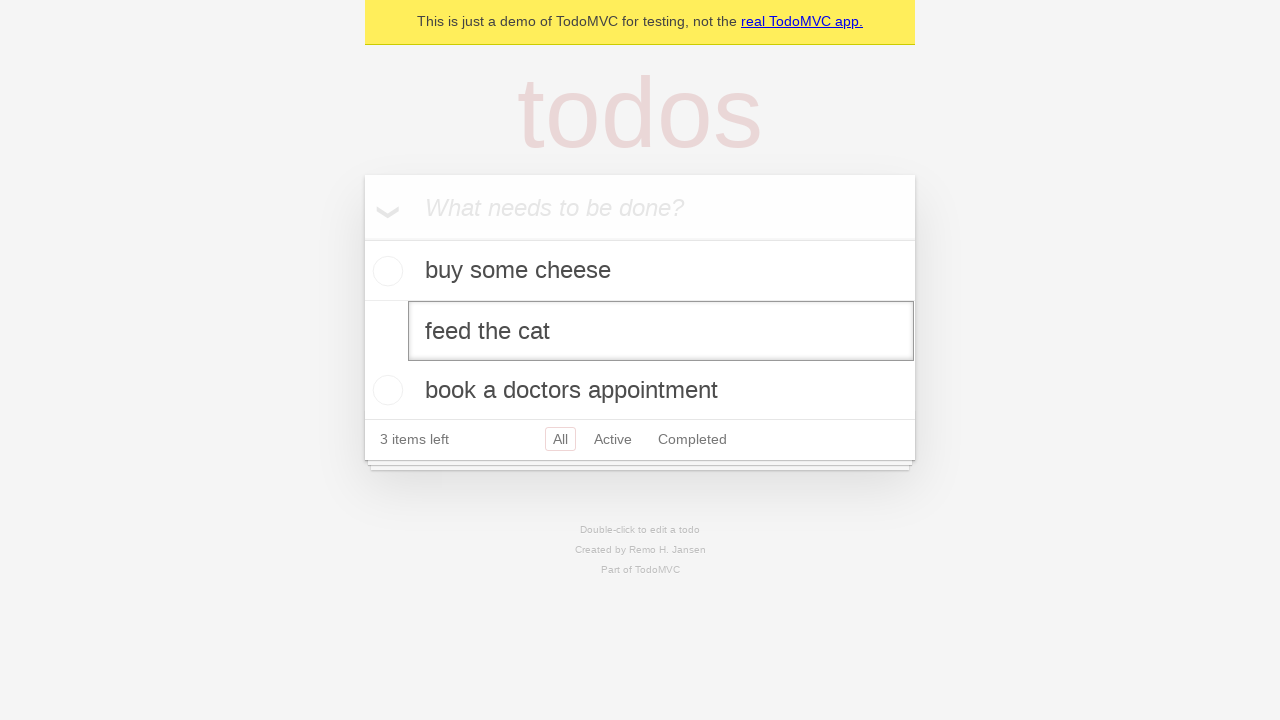

Filled edit textbox with whitespace-padded text '    buy some sausages    ' on [data-testid='todo-item'] >> nth=1 >> internal:role=textbox[name="Edit"i]
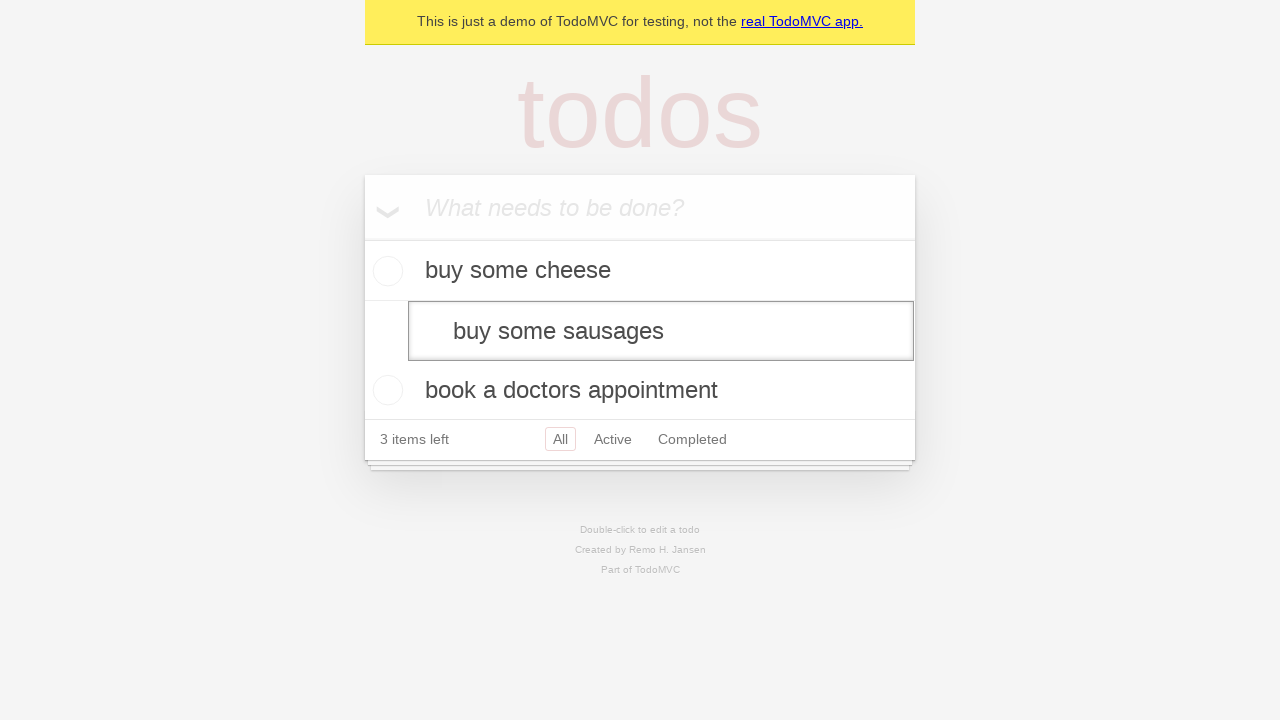

Pressed Enter to submit edited todo text, whitespace should be trimmed on [data-testid='todo-item'] >> nth=1 >> internal:role=textbox[name="Edit"i]
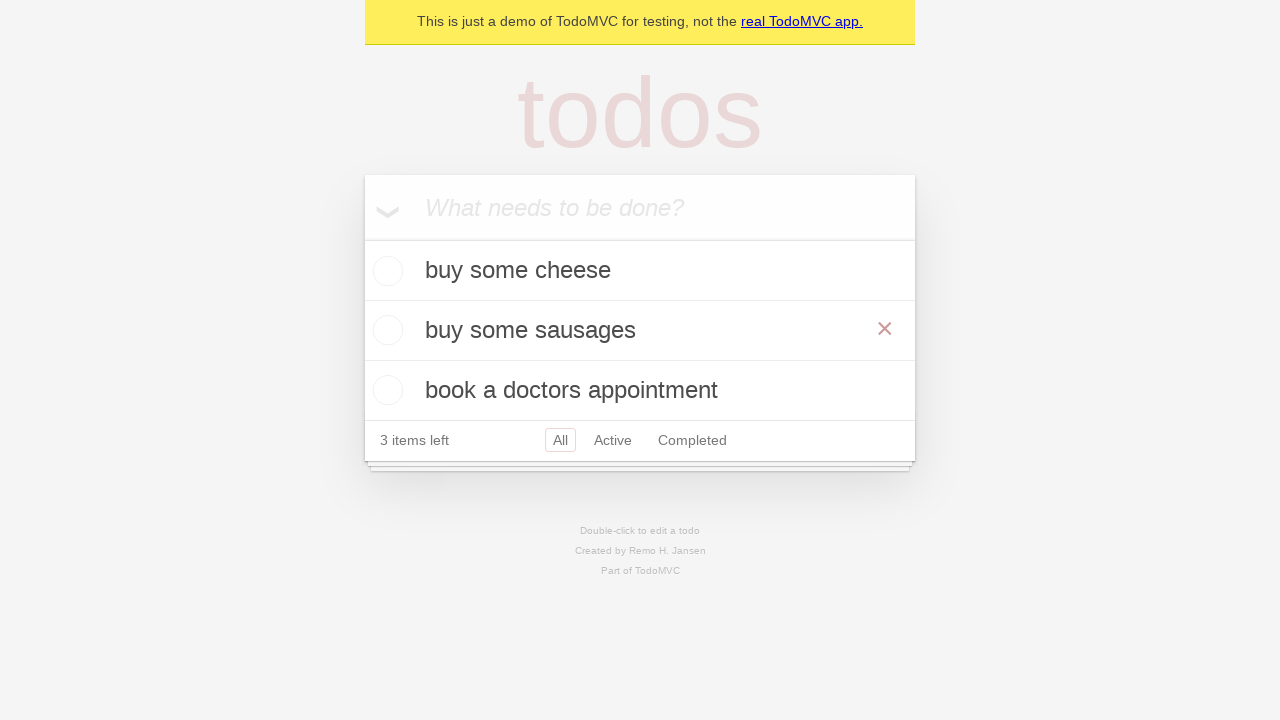

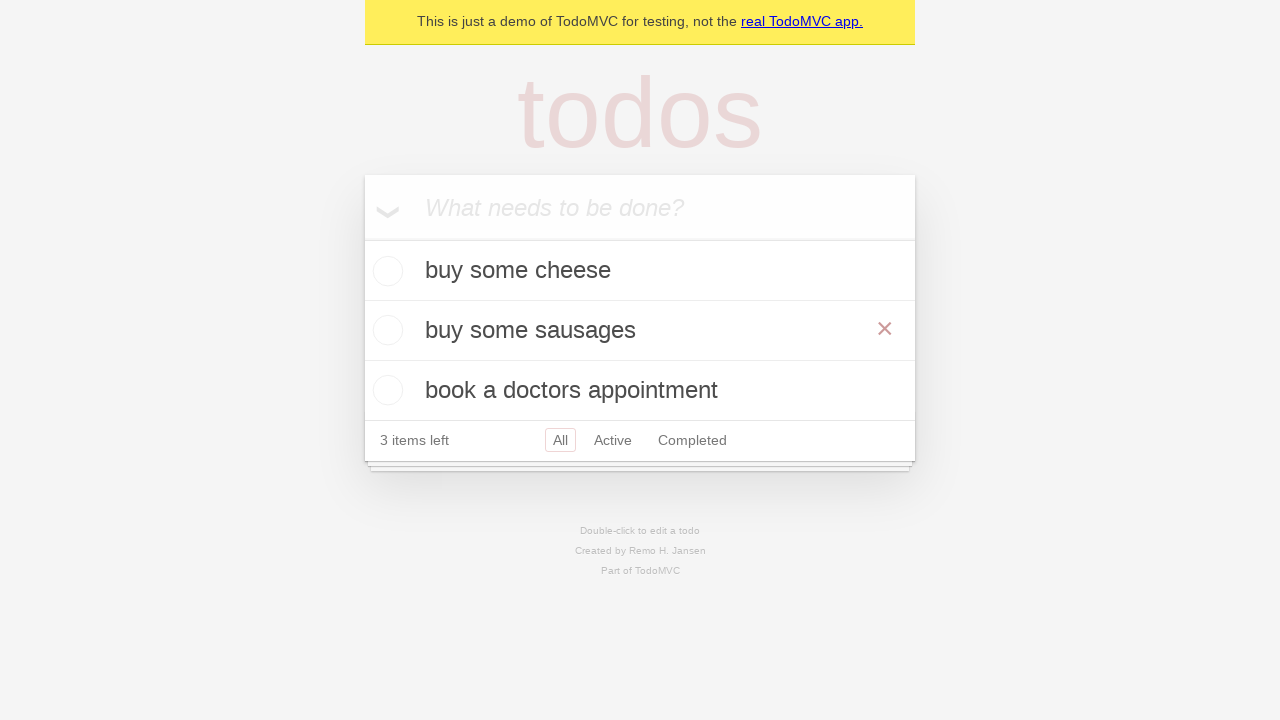